Navigates to Zero Bank login page and verifies that the header text displays "Log in to ZeroBank"

Starting URL: http://zero.webappsecurity.com/login.html

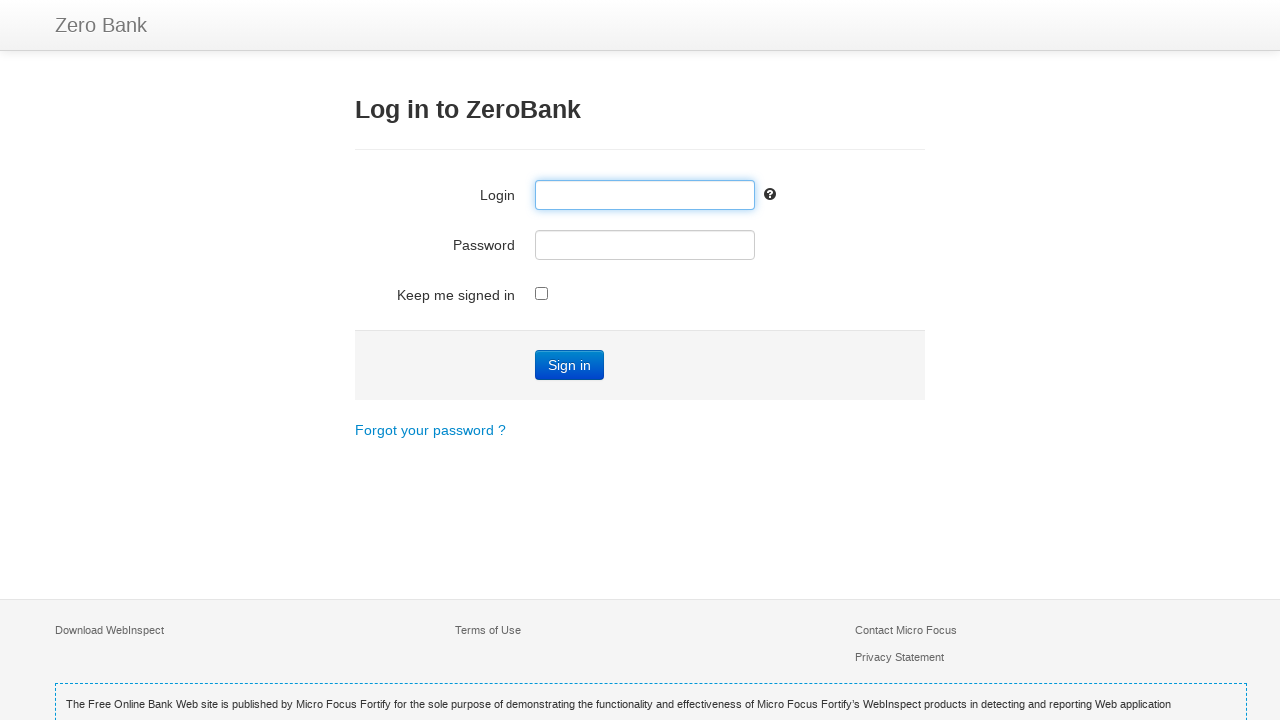

Navigated to Zero Bank login page
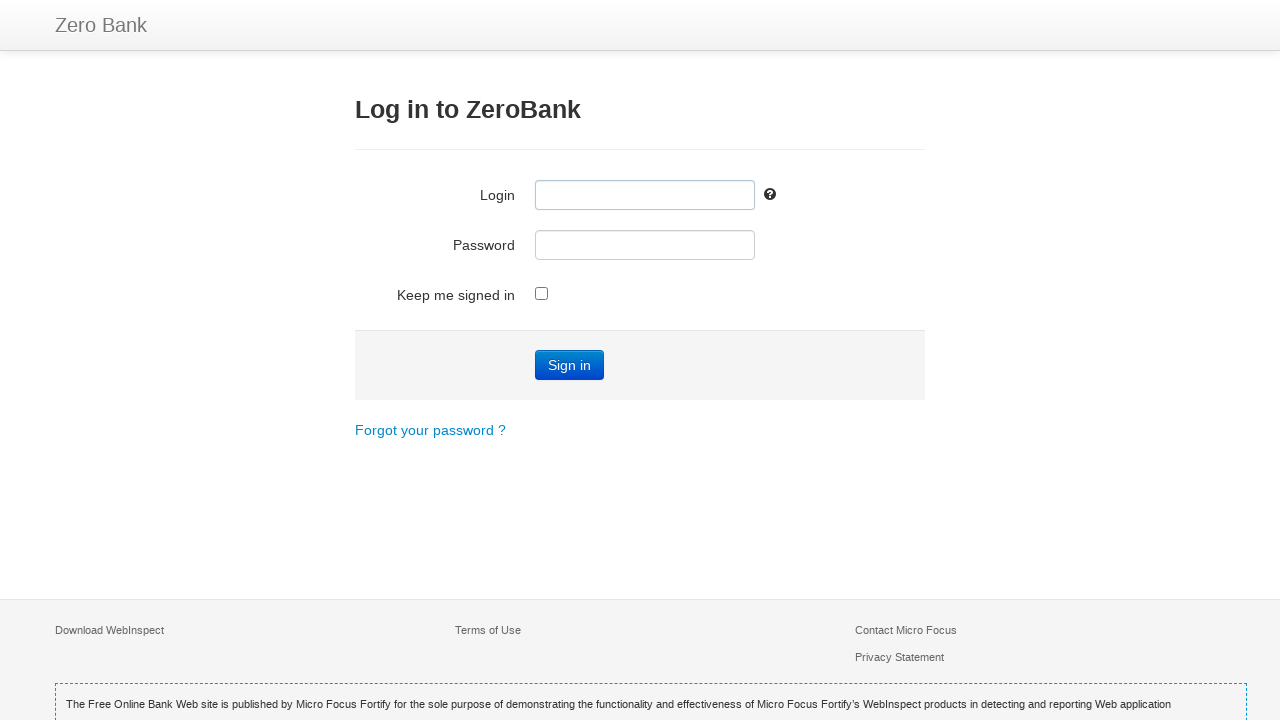

Located header element (h3)
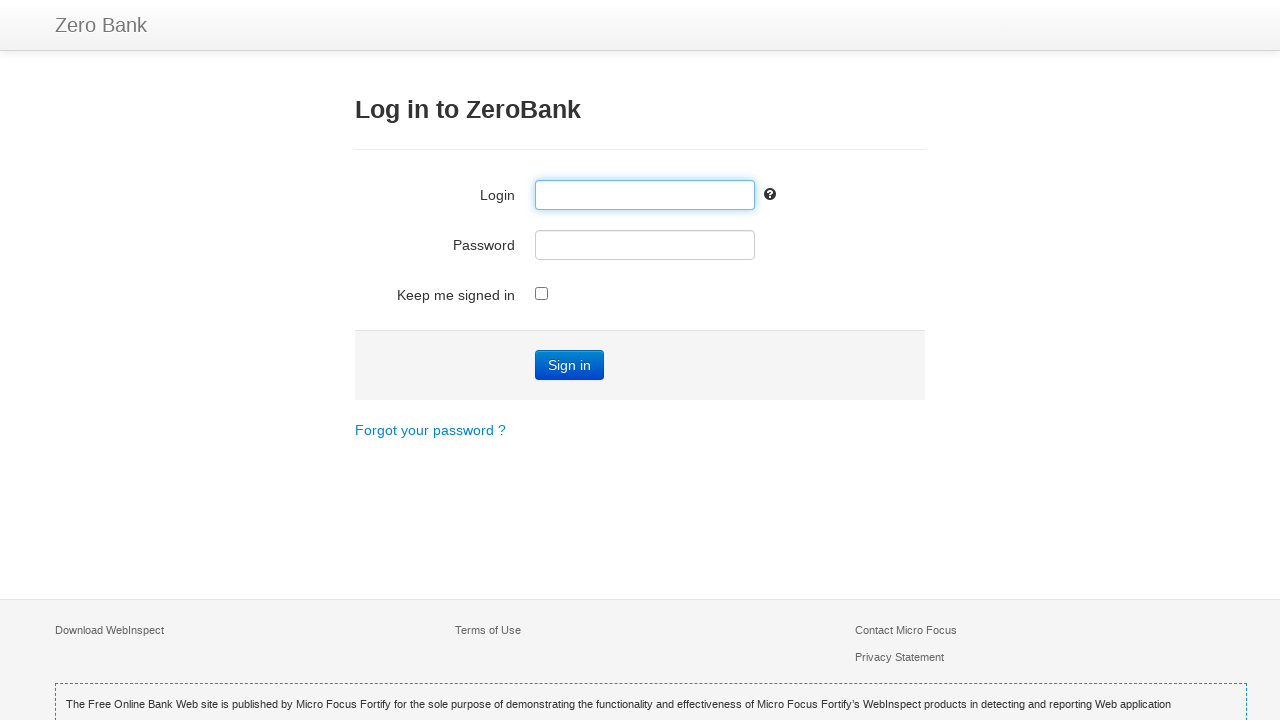

Retrieved header text: 'Log in to ZeroBank'
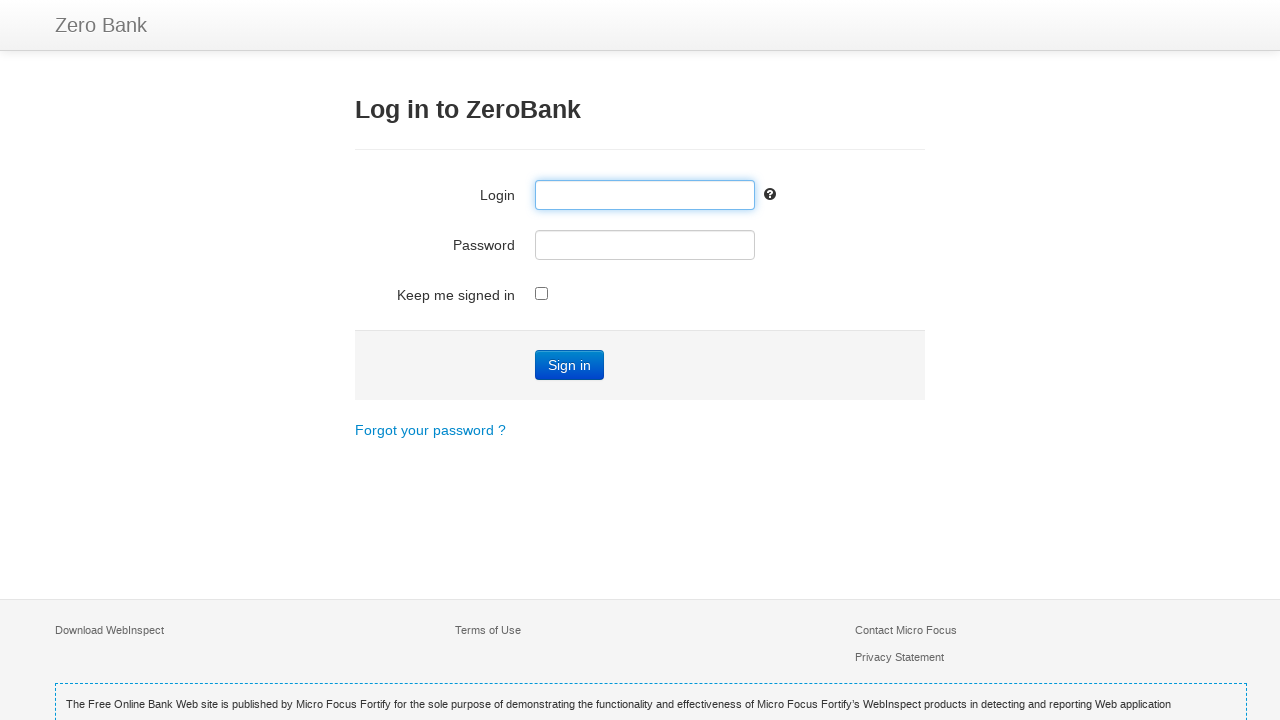

Verified header text matches expected value: 'Log in to ZeroBank'
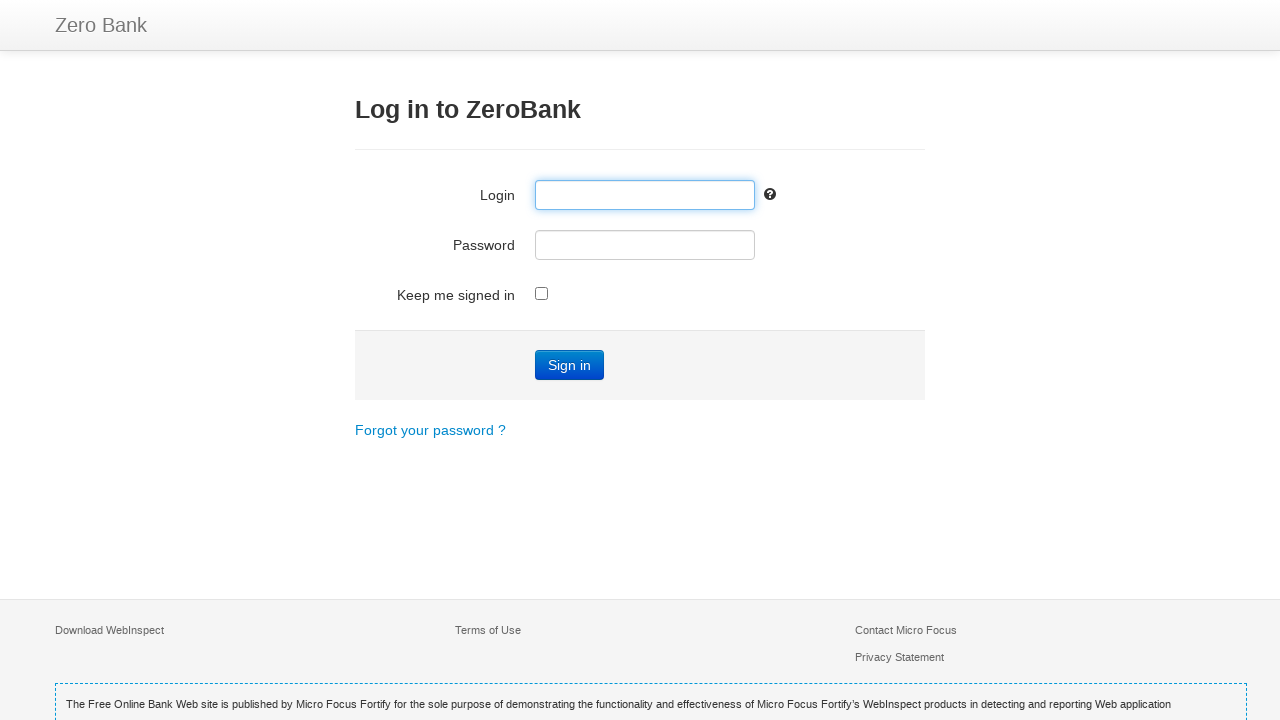

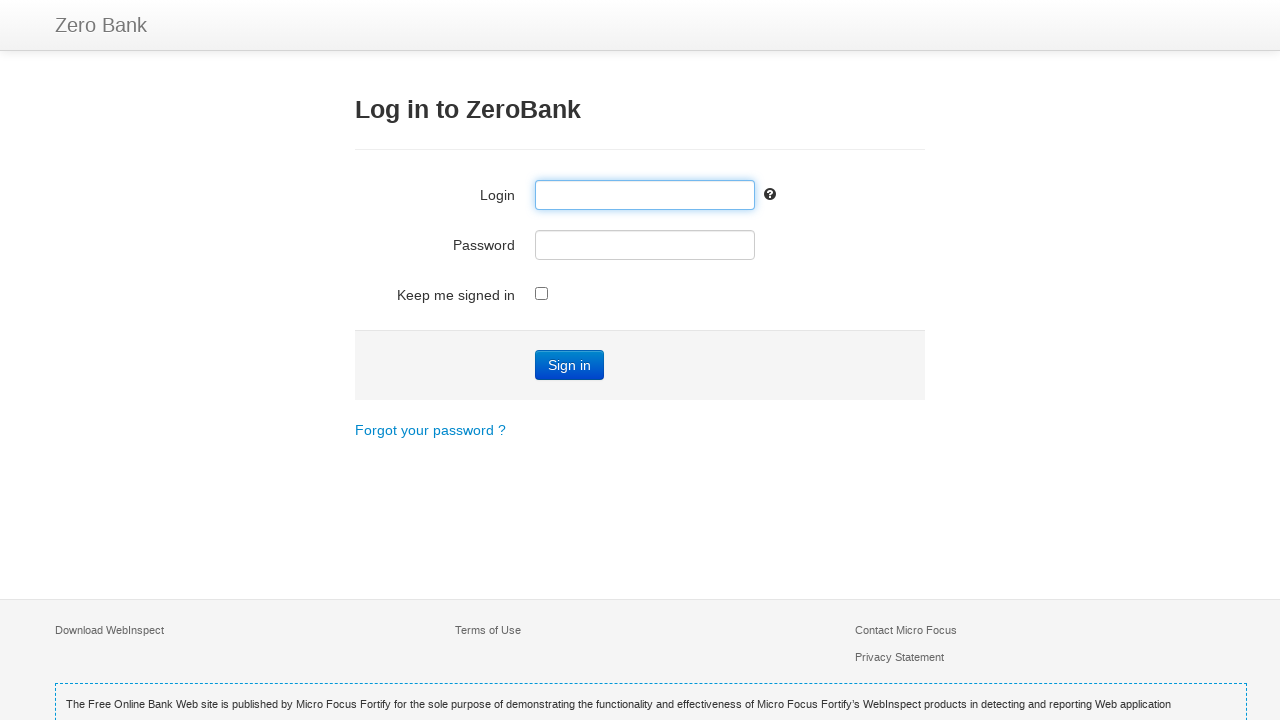